Tests password field validation by entering an invalid password and verifying the error message is displayed correctly

Starting URL: https://skryabin.com/market/quote.html

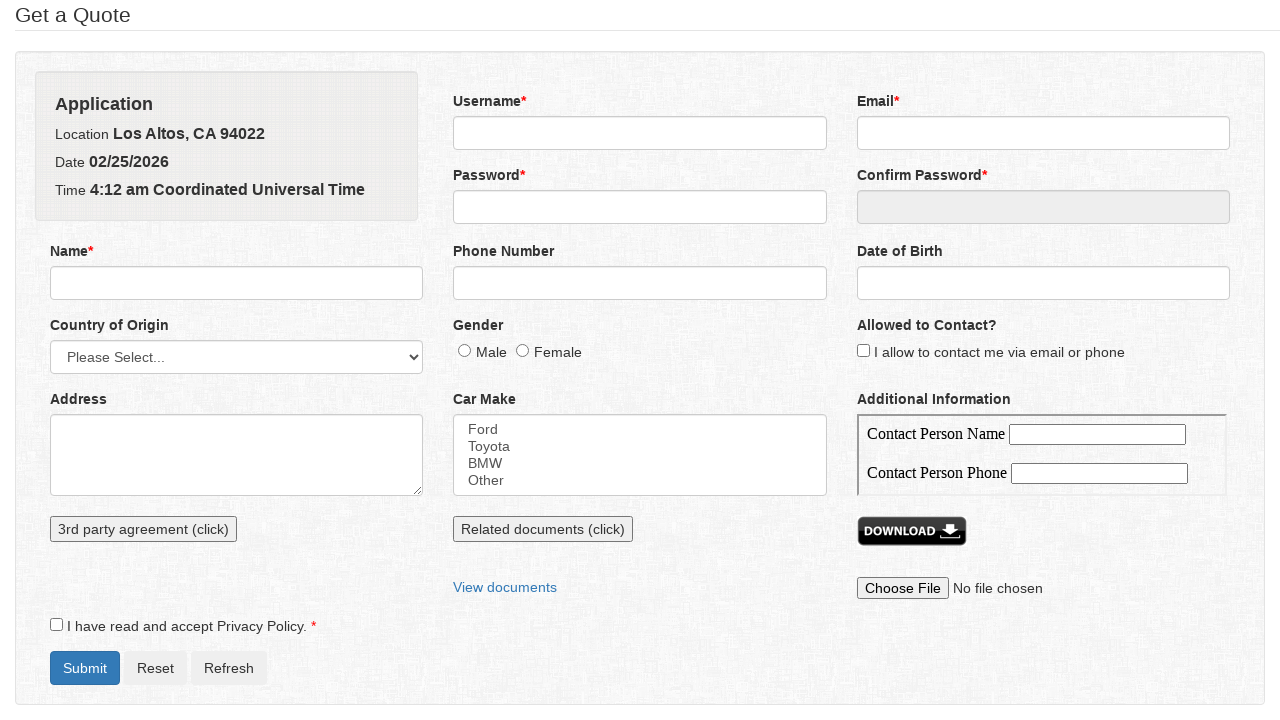

Filled password field with invalid password '1234' (less than 5 characters) on #password
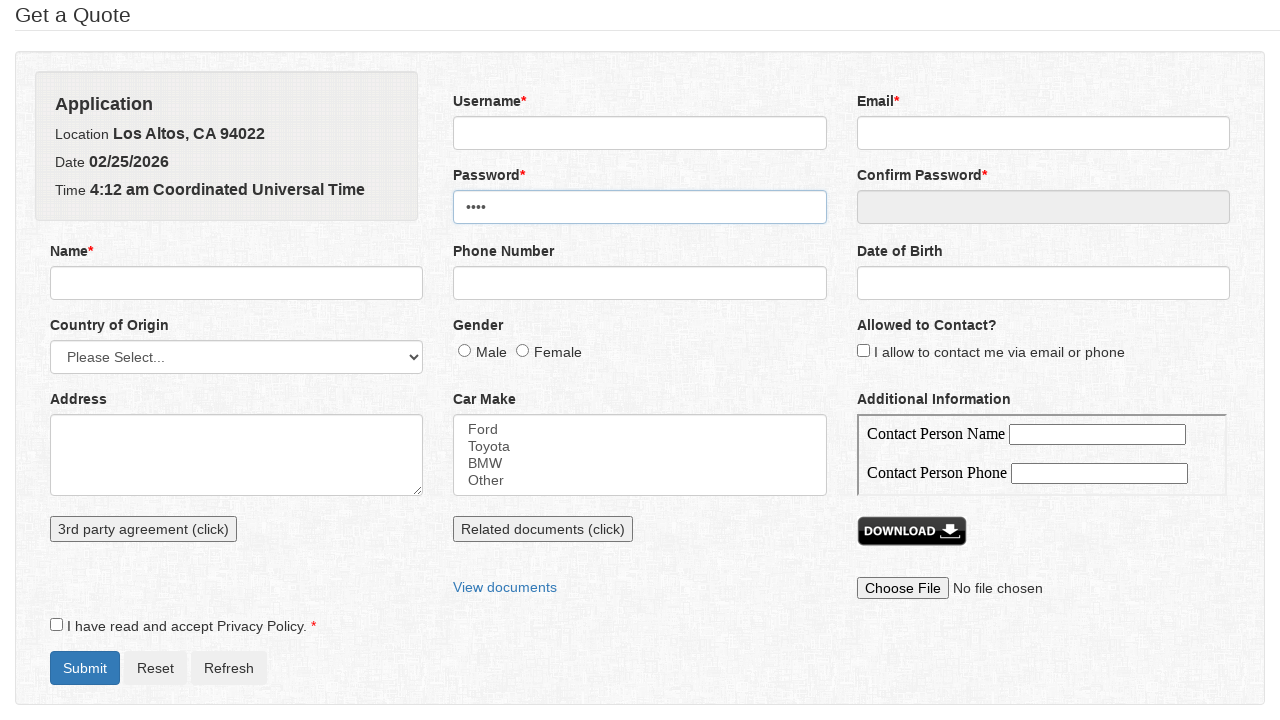

Pressed Tab to trigger password field validation on #password
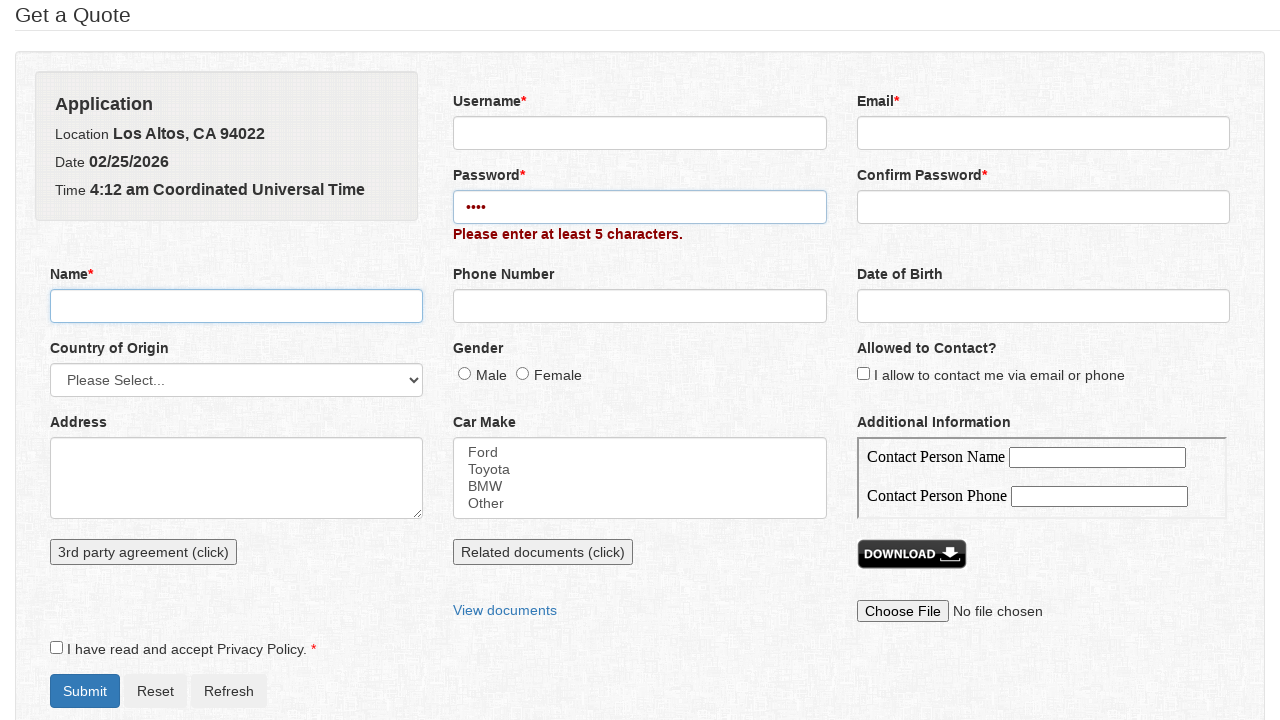

Password error message became visible
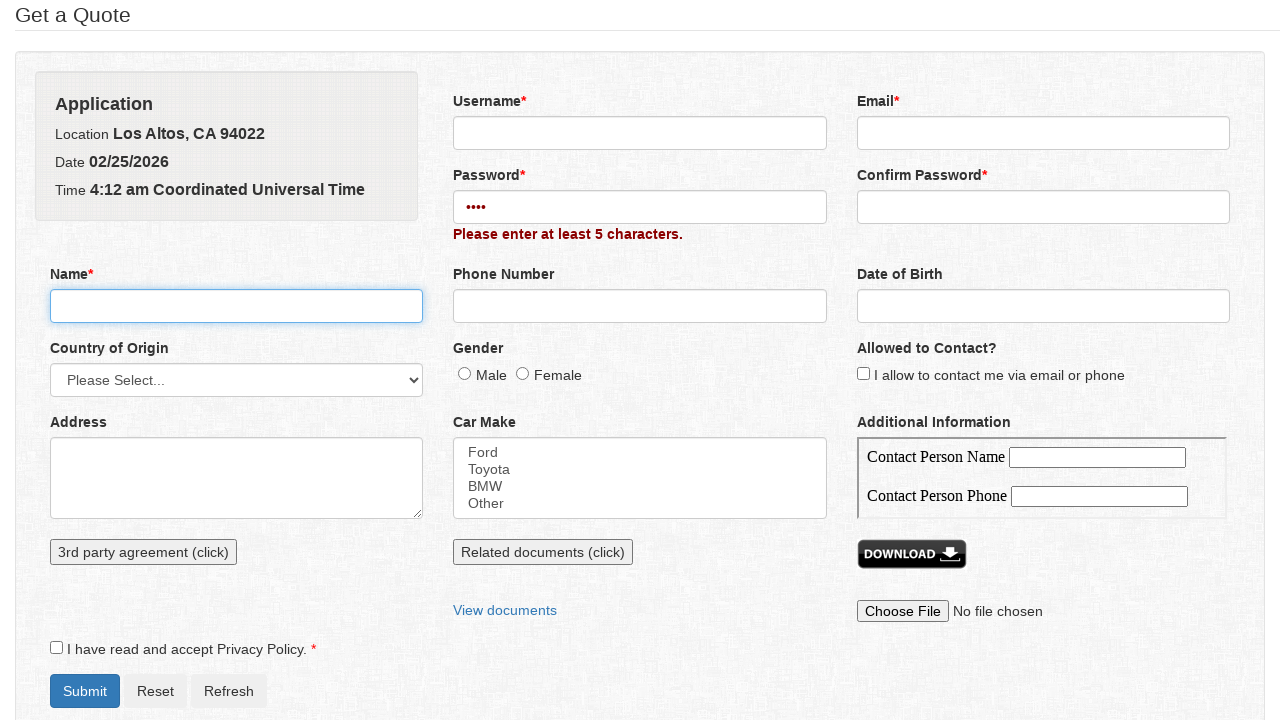

Retrieved error message text from password error element
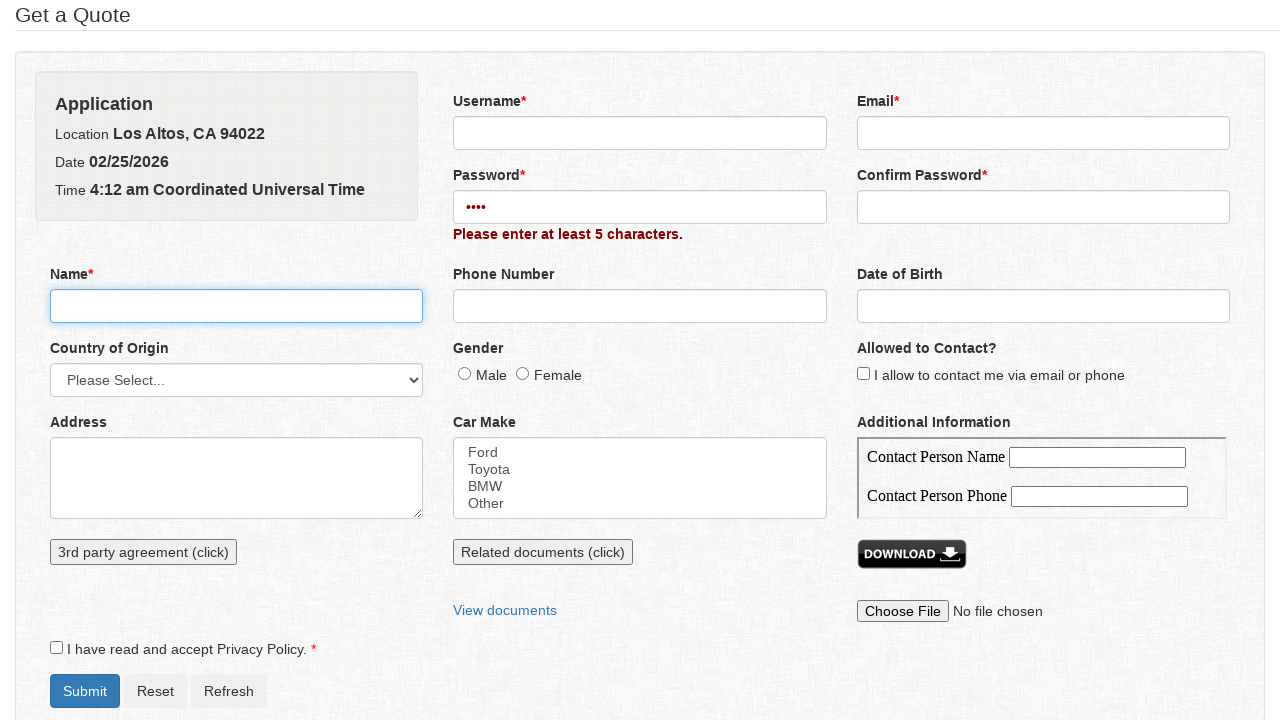

Verified error message displays correct validation text: 'Please enter at least 5 characters.'
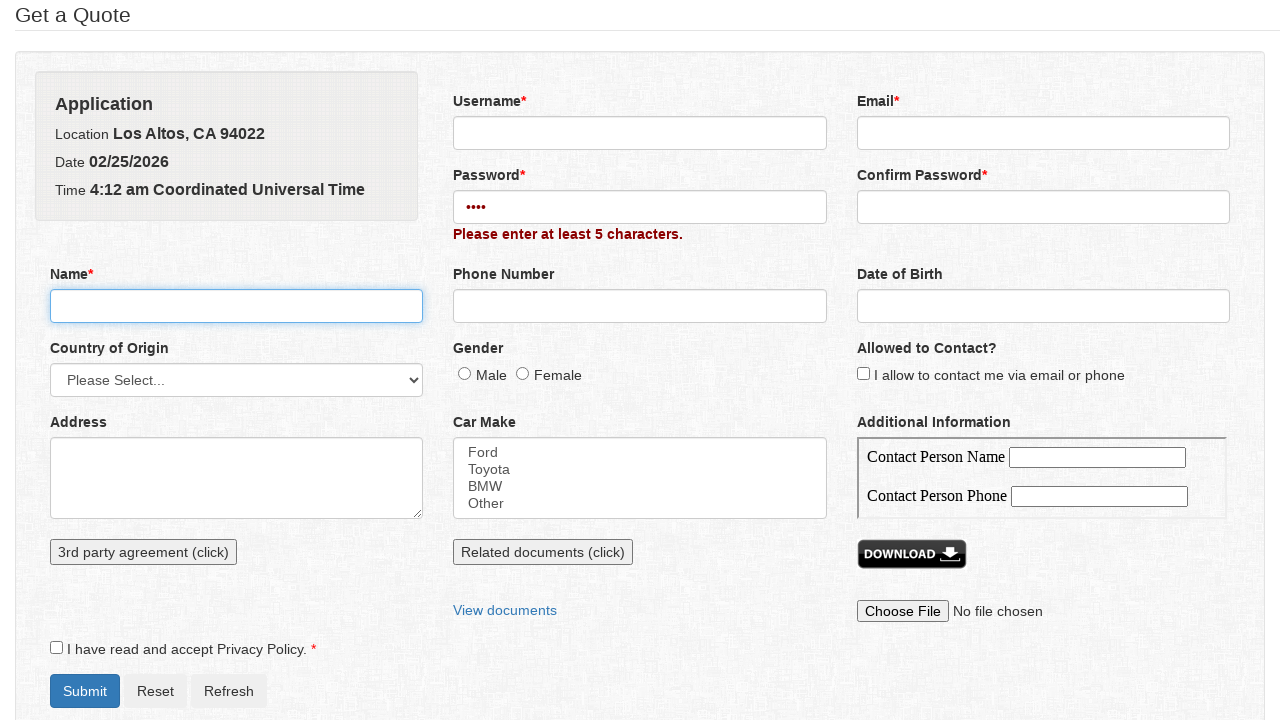

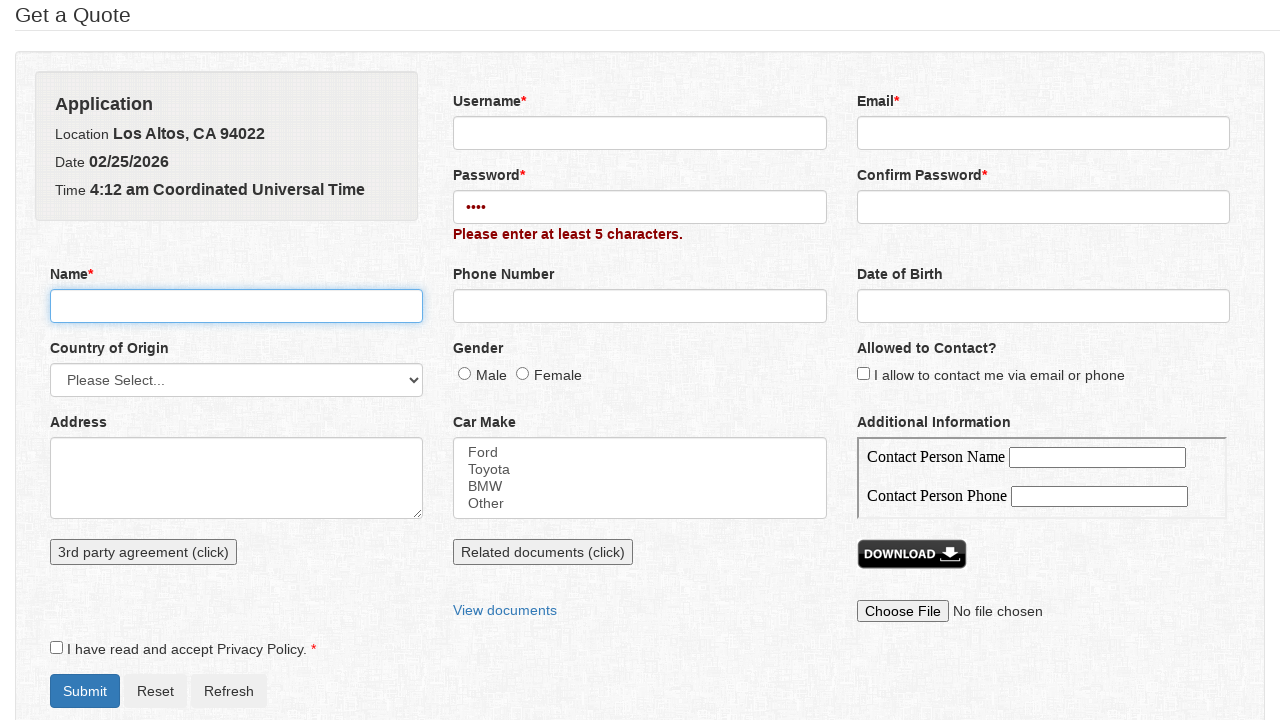